Opens a practice page on teachable.com and maximizes the browser window to verify basic browser navigation works.

Starting URL: https://letskodeit.teachable.com/p/practice

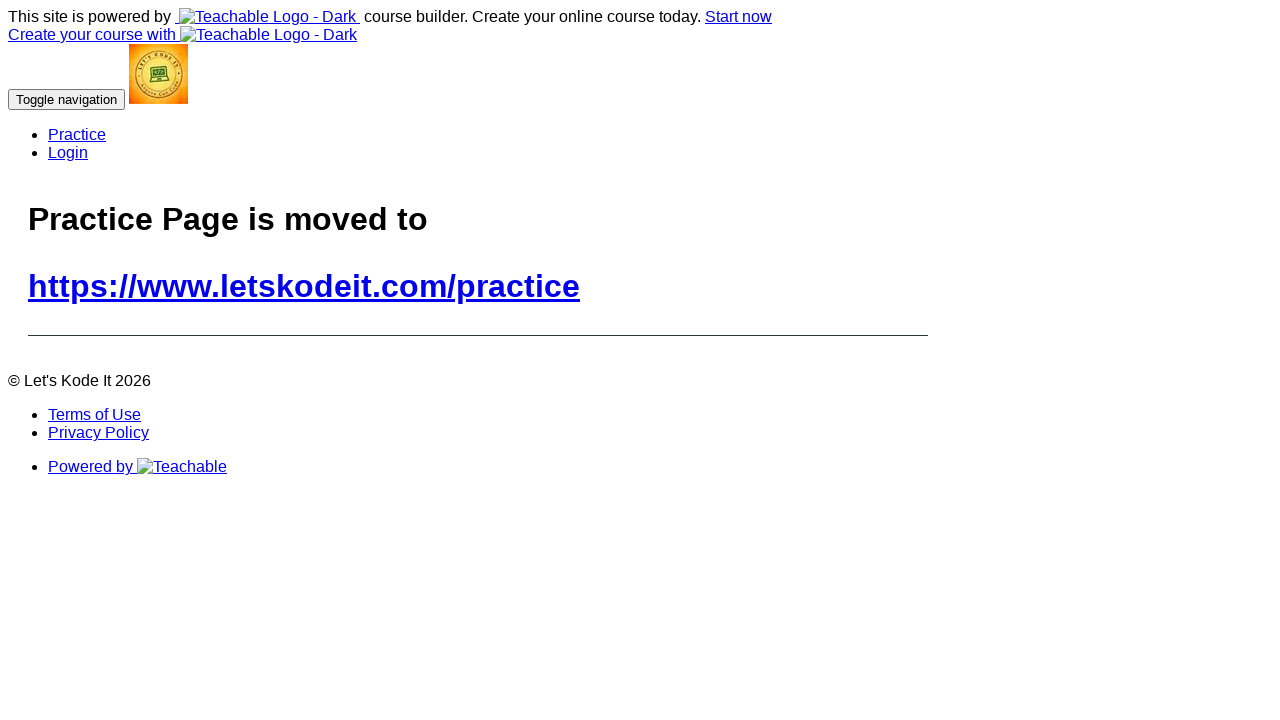

Set viewport size to 1920x1080 to maximize browser window
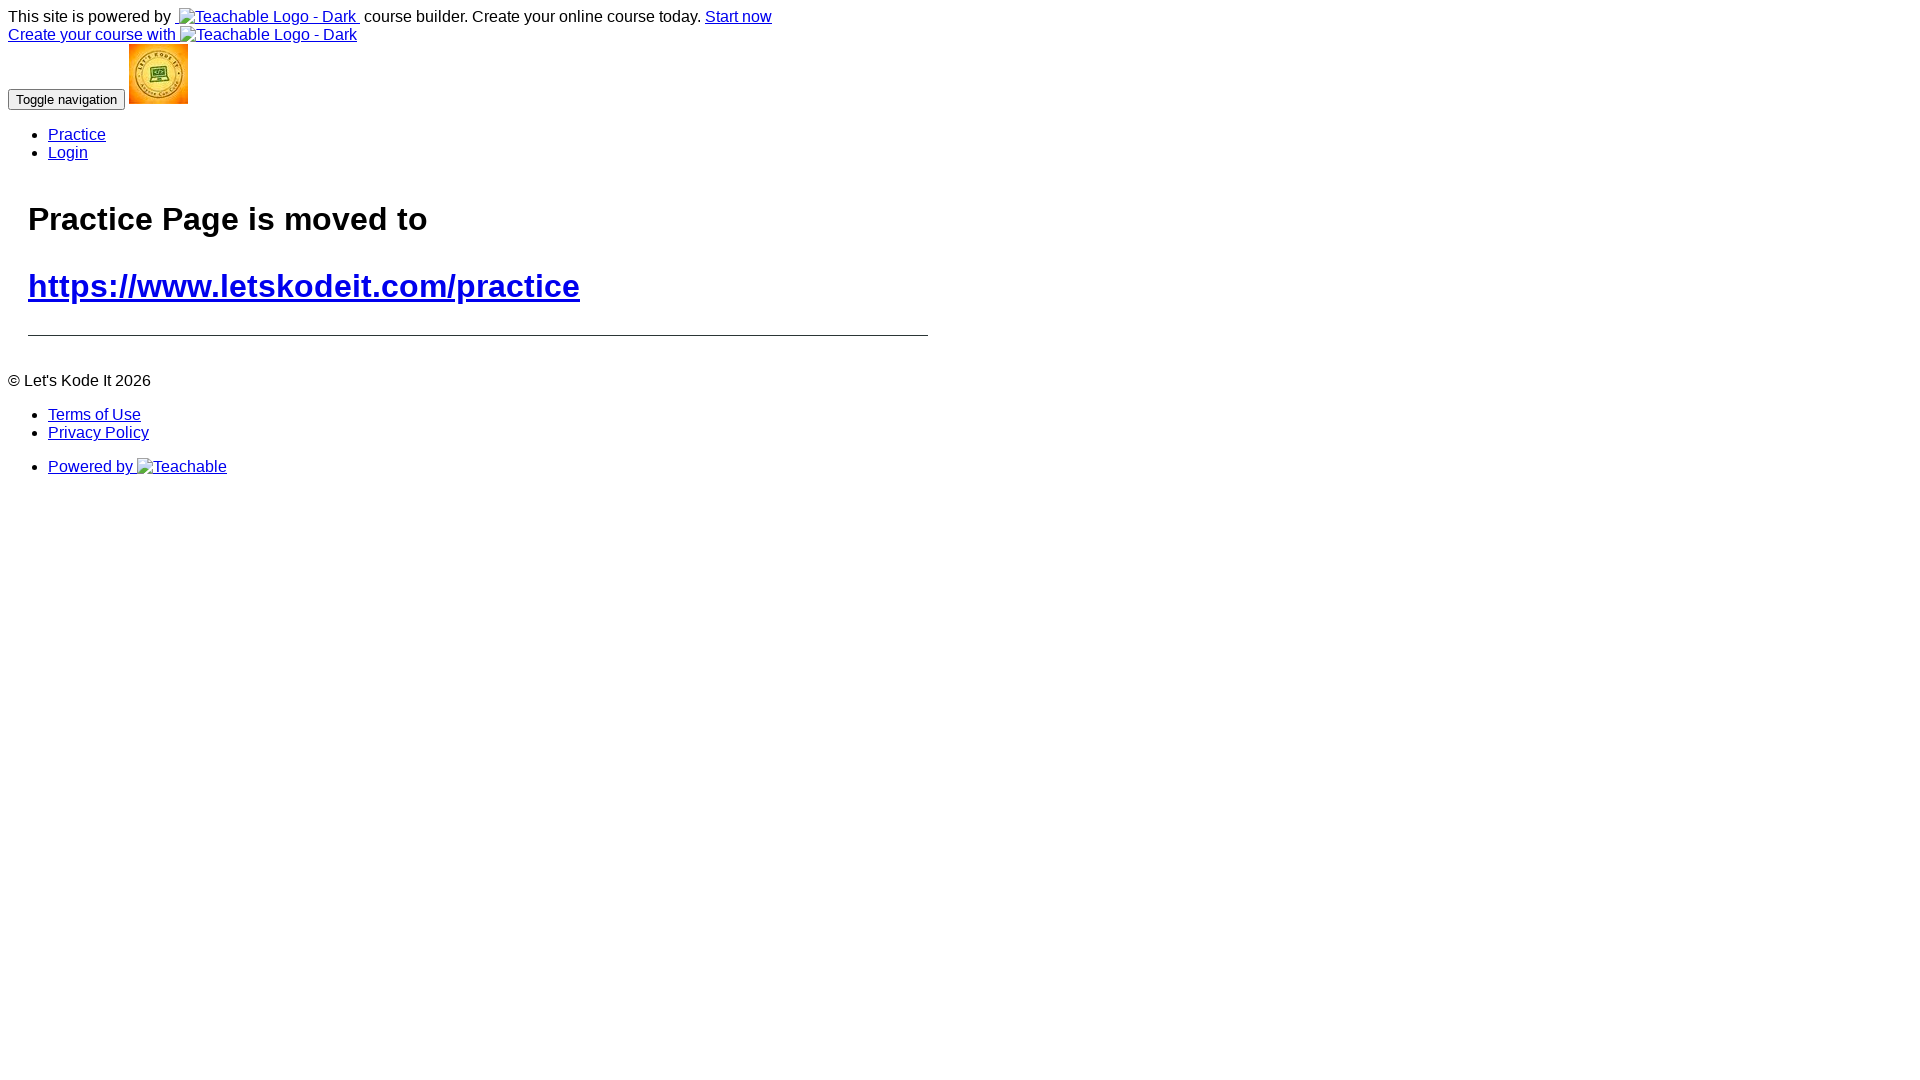

Waited for page DOM to load at https://letskodeit.teachable.com/p/practice
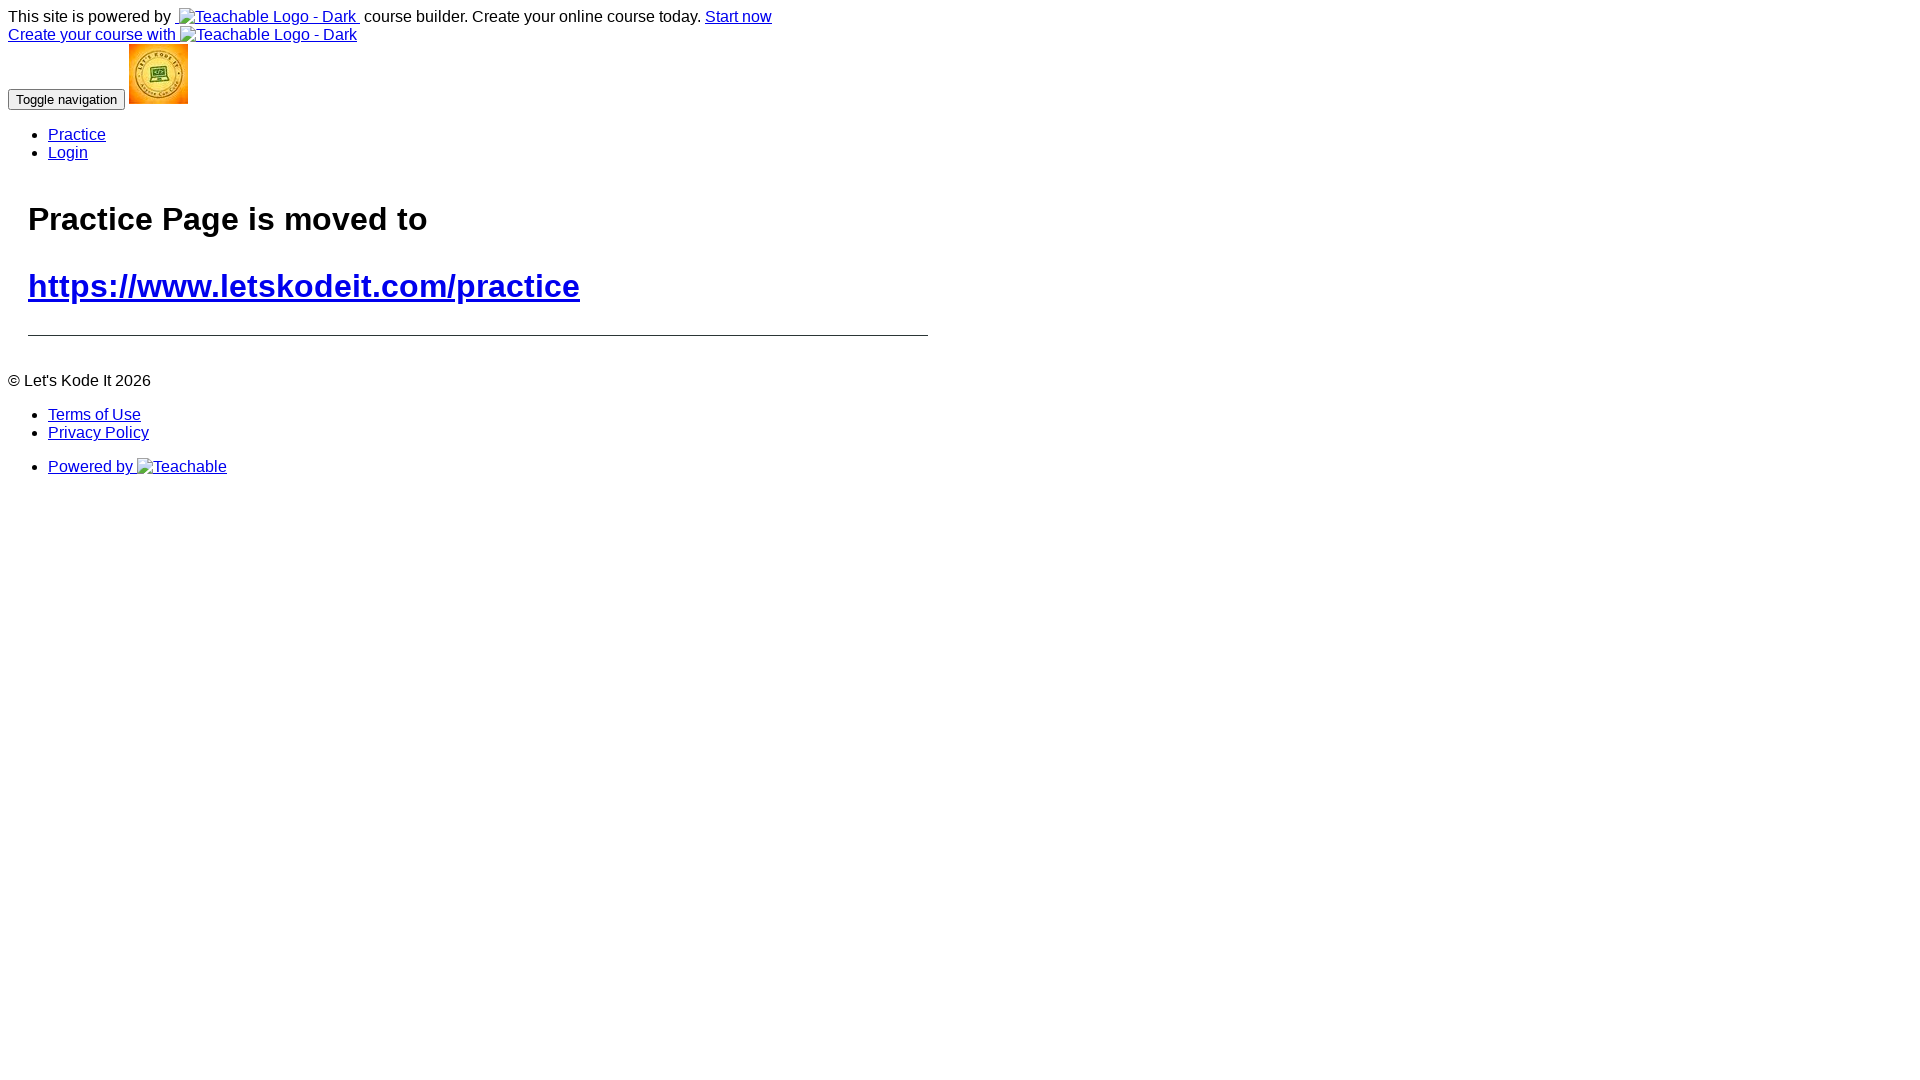

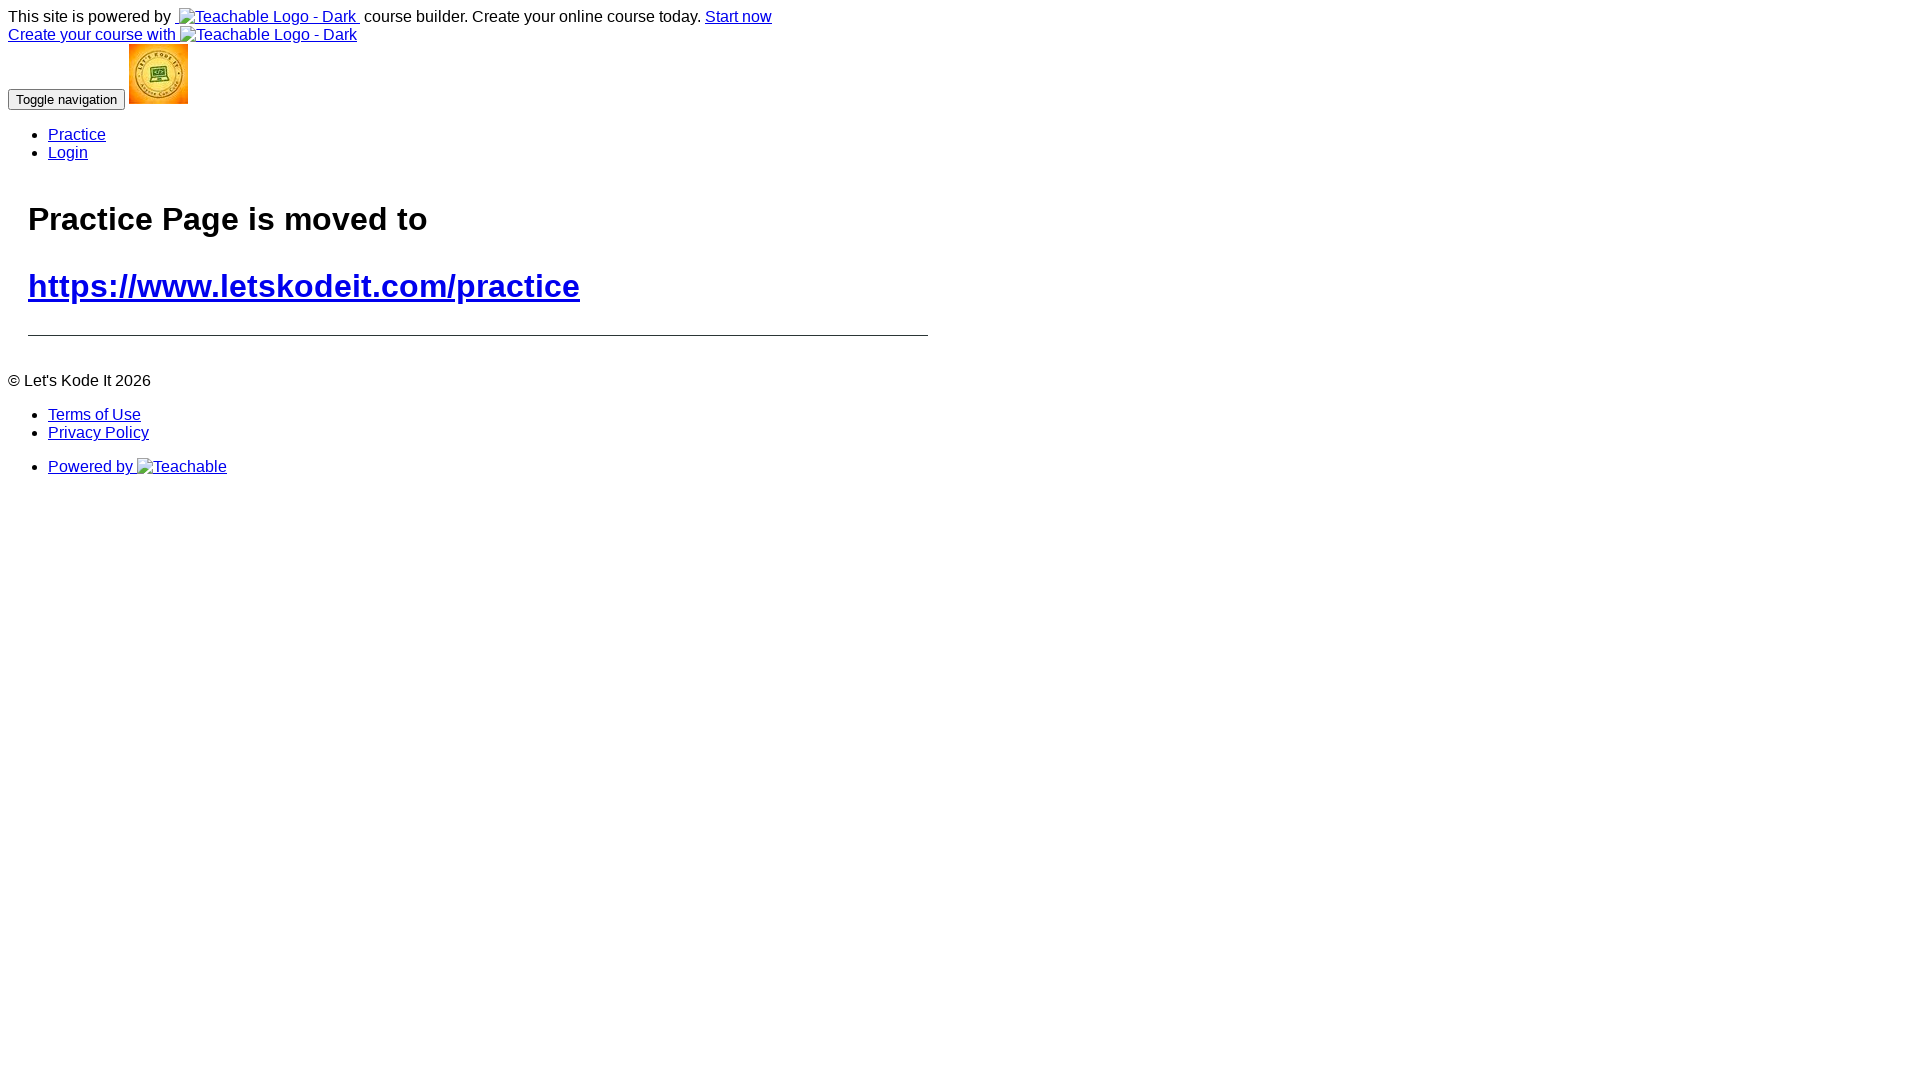